Tests the file upload page by navigating to it and clicking the submit button without selecting a file, then verifies the error response

Starting URL: https://the-internet.herokuapp.com/

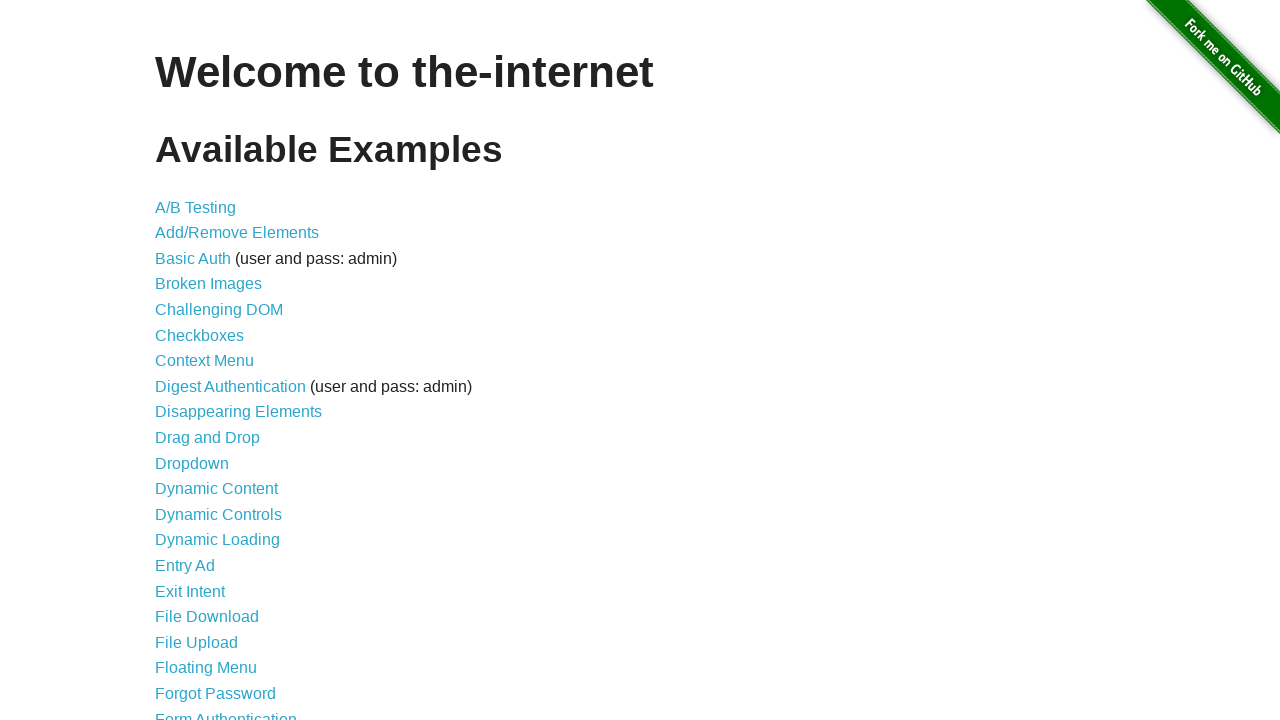

Clicked on File Upload link at (196, 642) on text=File Upload
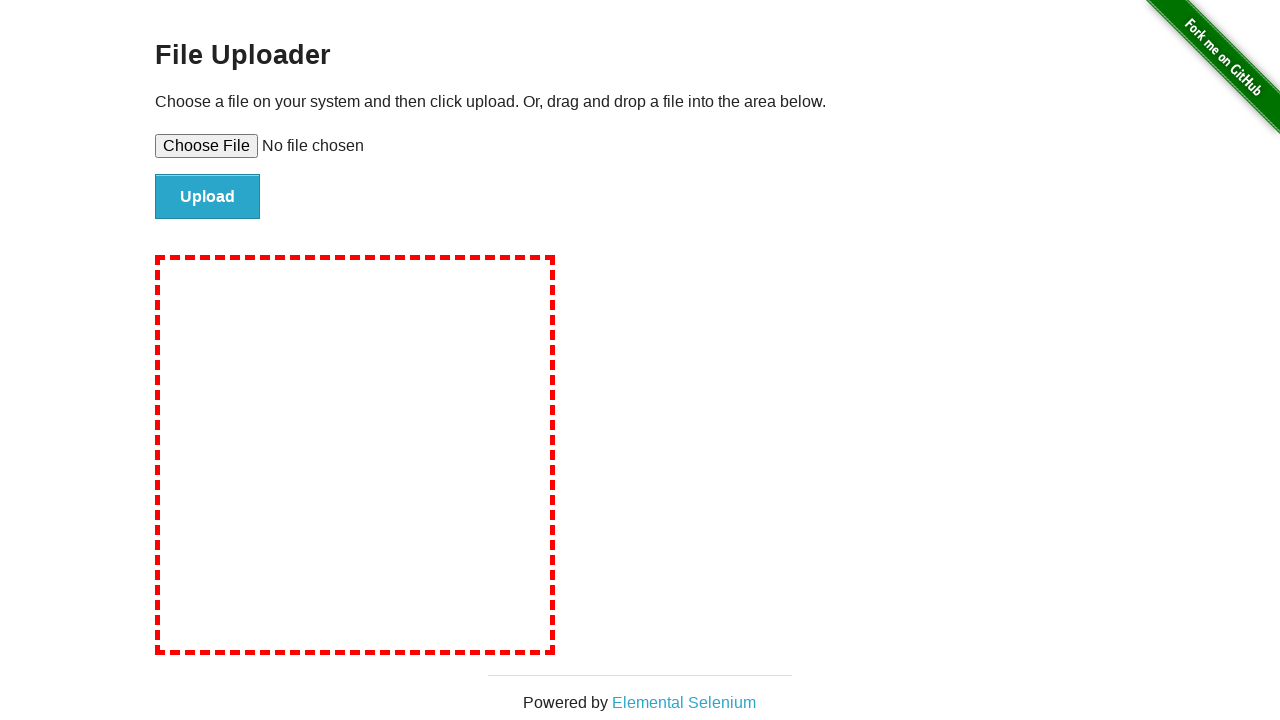

Clicked submit button without selecting a file at (208, 197) on #file-submit
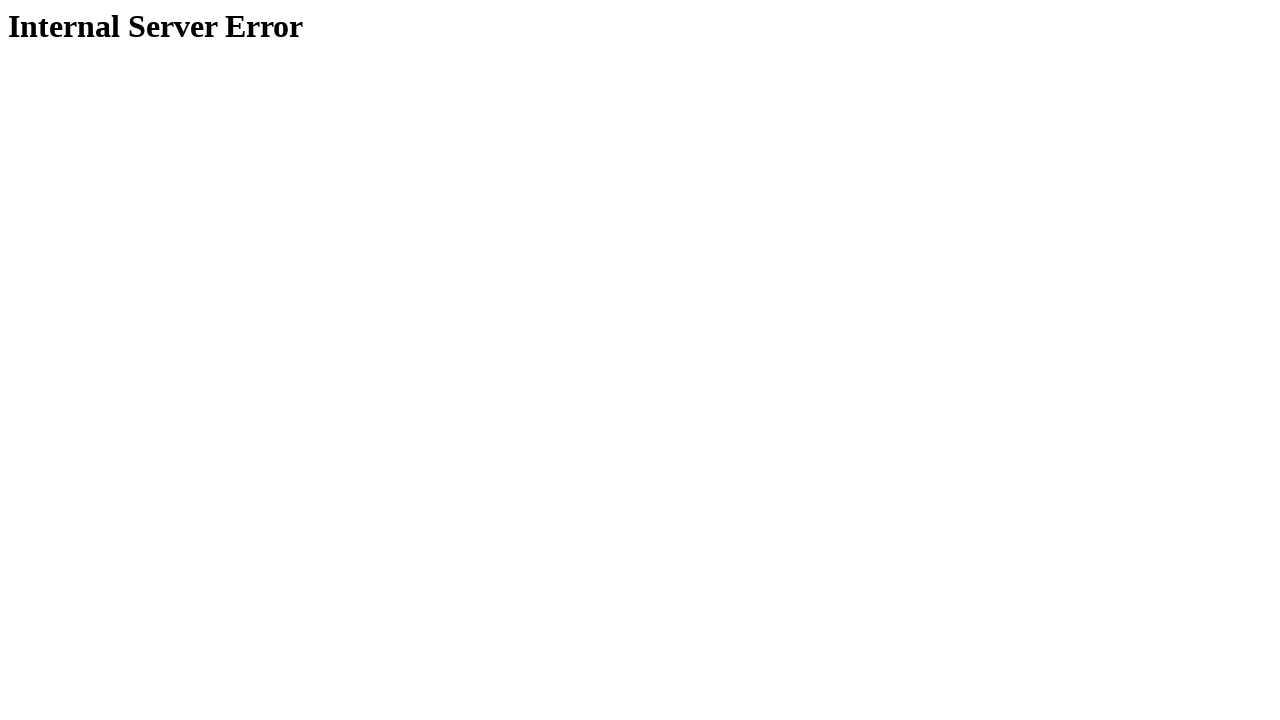

Error response appeared with h1 heading
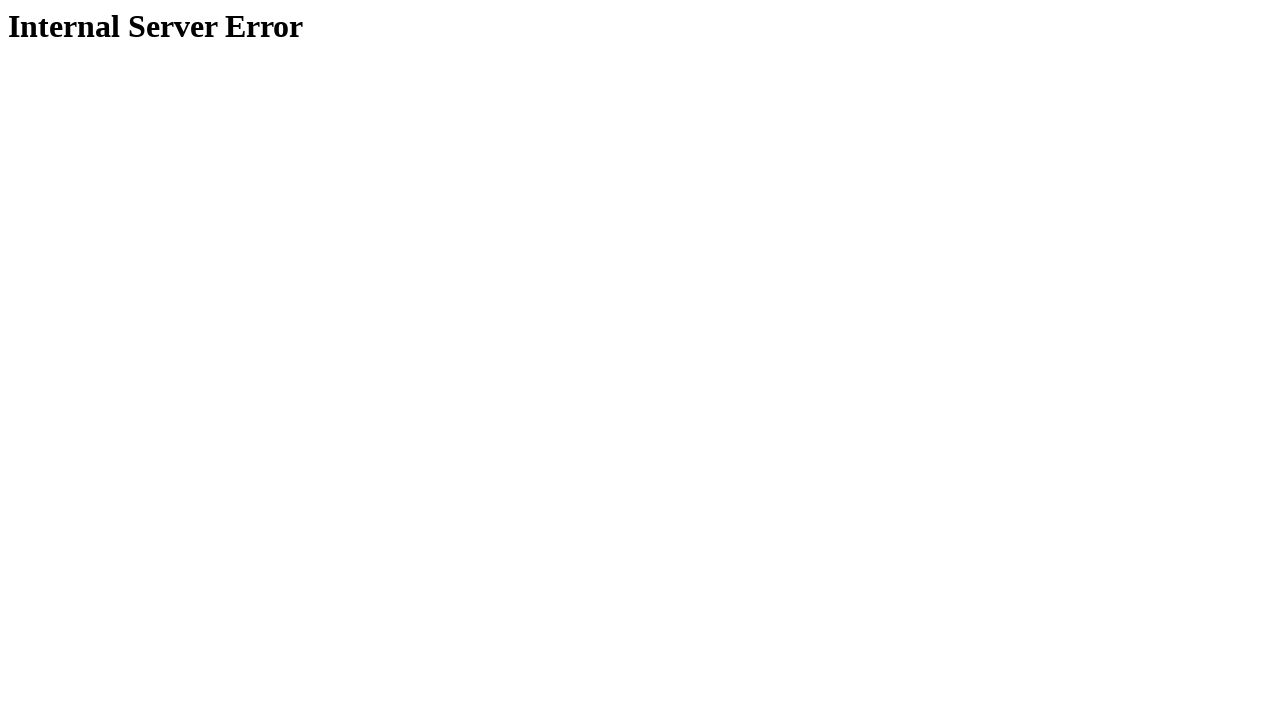

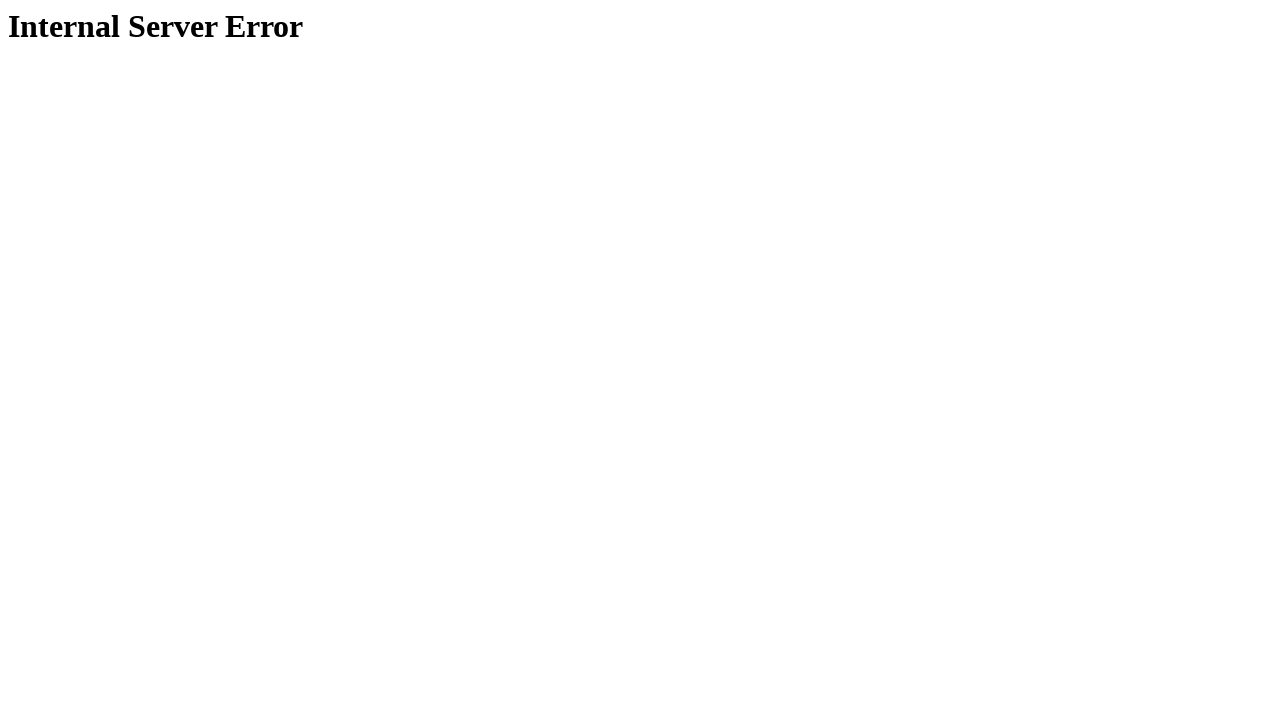